Navigates to the Selenium website and scrolls down the page using JavaScript execution

Starting URL: https://www.selenium.dev/

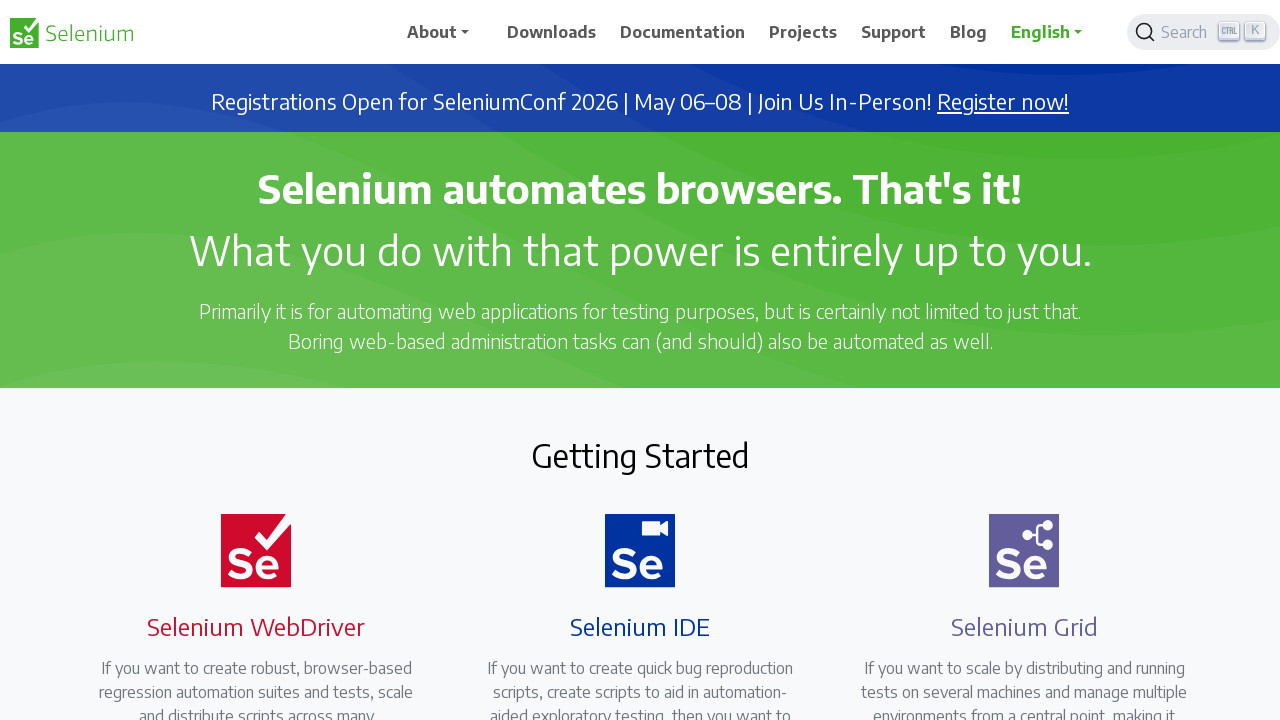

Scrolled down the Selenium website page by 3000 pixels using JavaScript
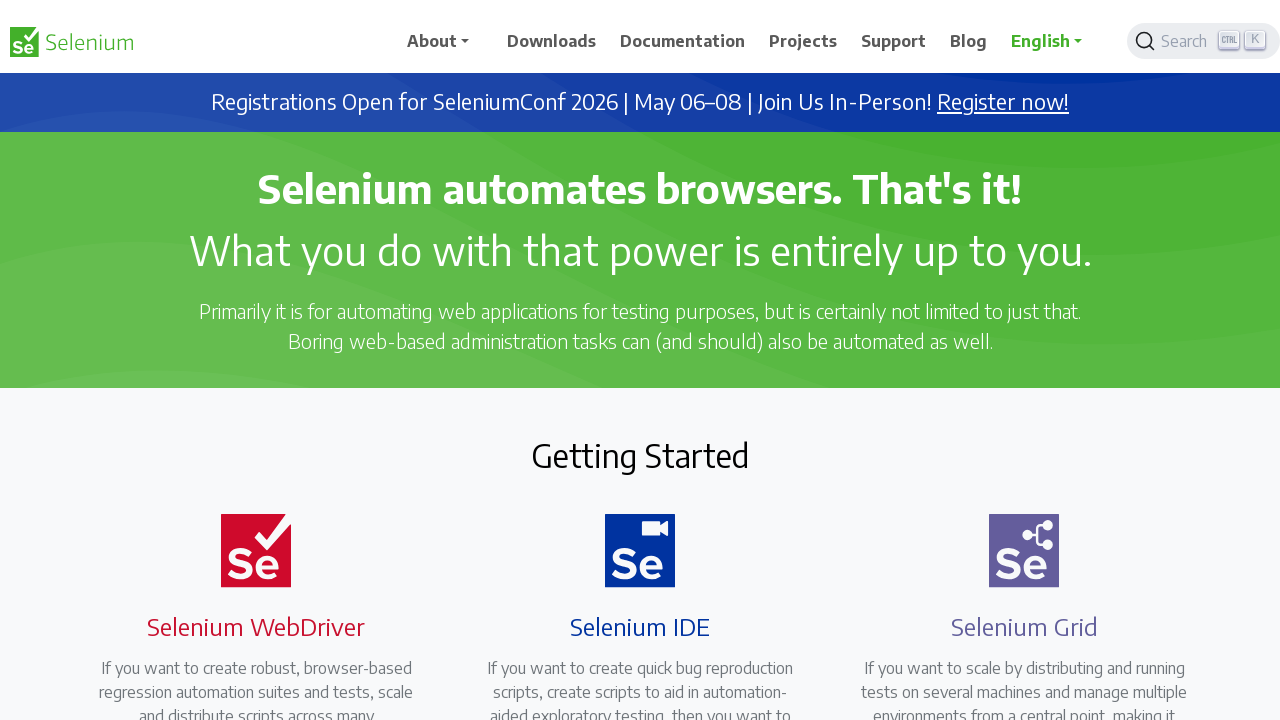

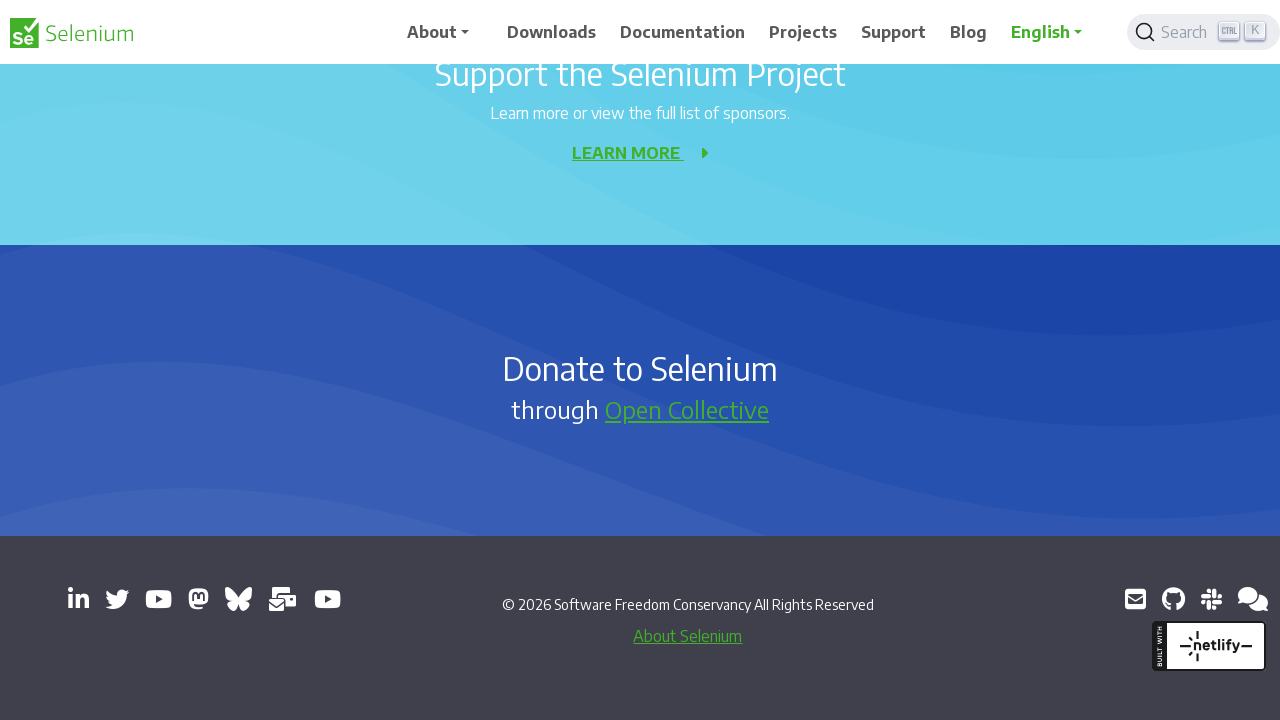